Tests that entered text is trimmed when editing a todo item

Starting URL: https://demo.playwright.dev/todomvc

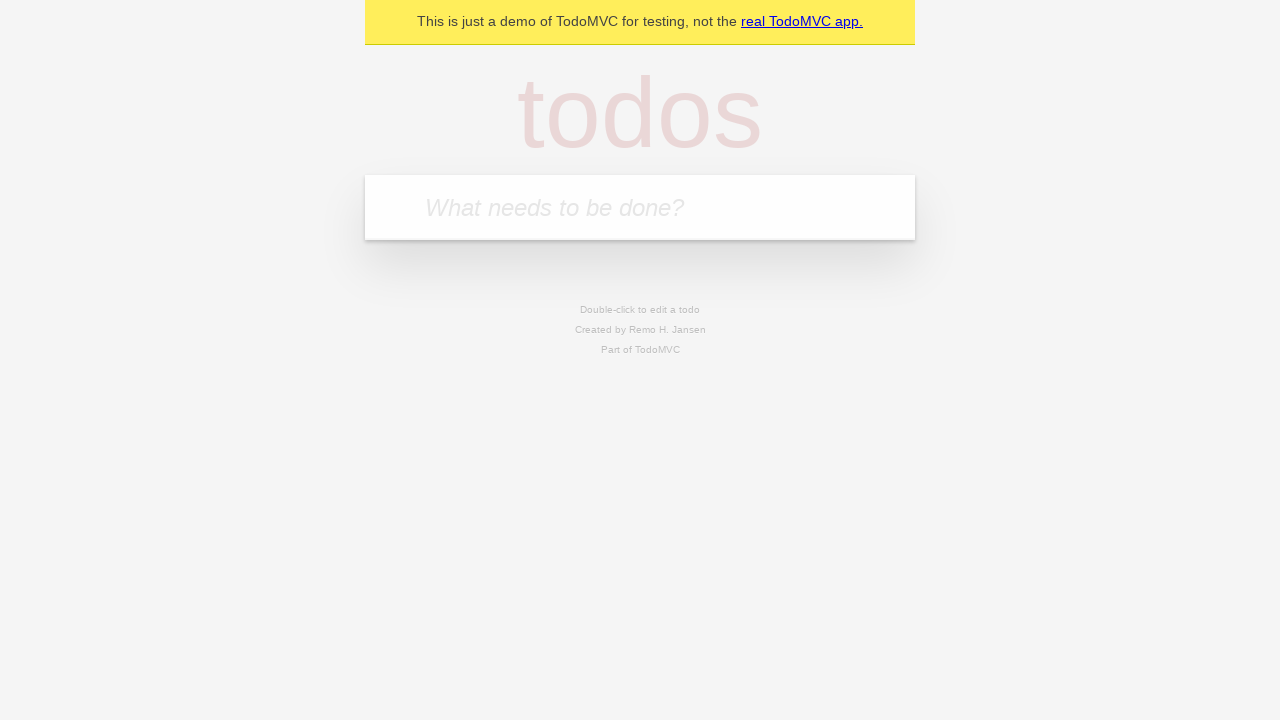

Filled first todo input with 'buy some cheese' on internal:attr=[placeholder="What needs to be done?"i]
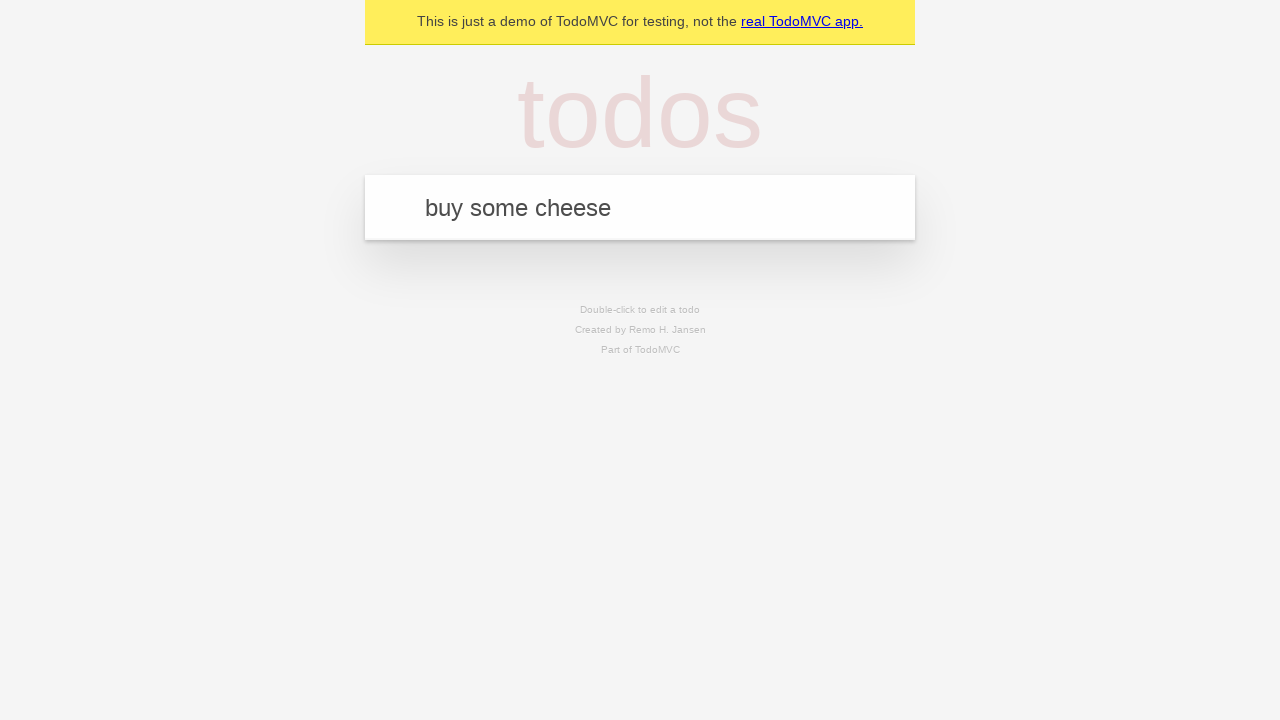

Pressed Enter to create first todo on internal:attr=[placeholder="What needs to be done?"i]
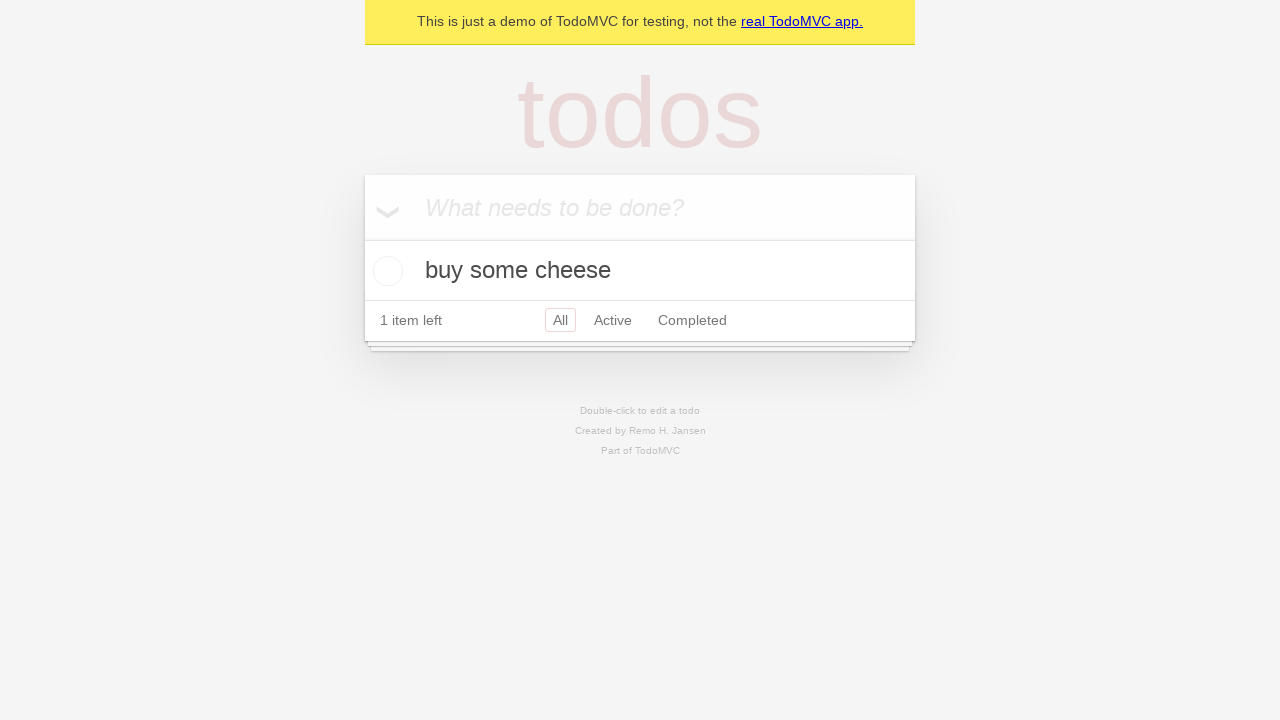

Filled second todo input with 'feed the cat' on internal:attr=[placeholder="What needs to be done?"i]
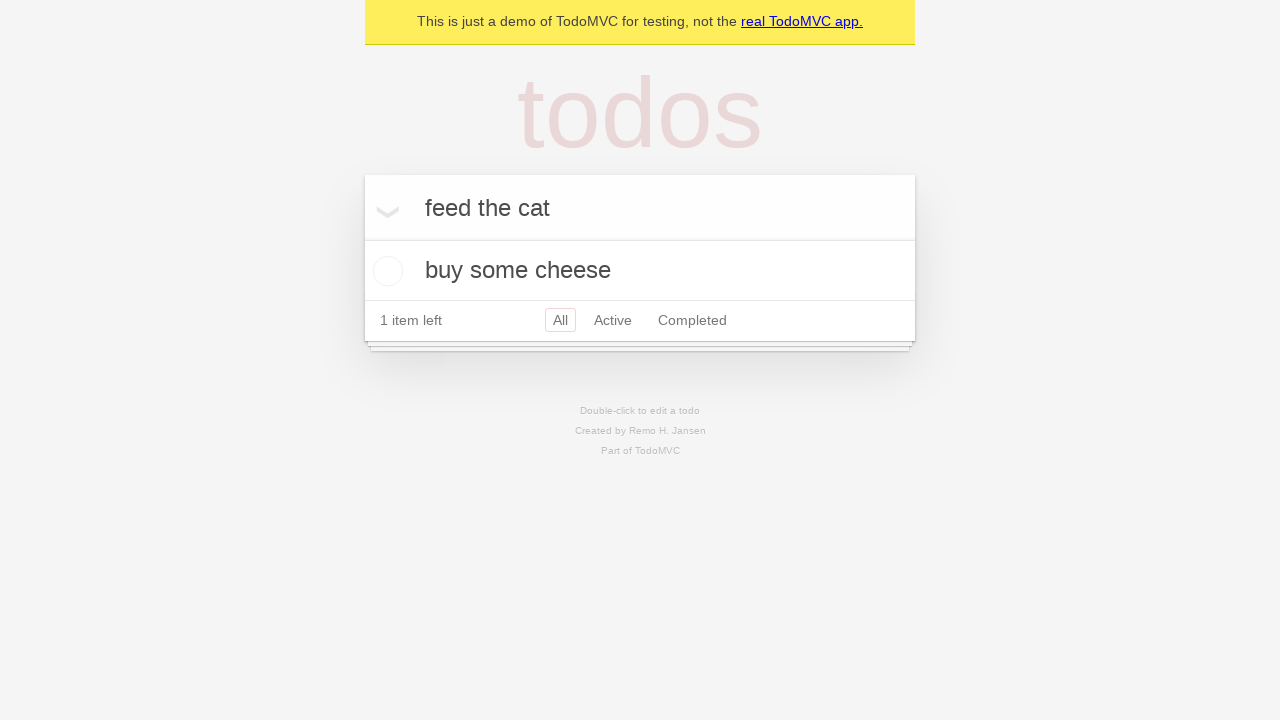

Pressed Enter to create second todo on internal:attr=[placeholder="What needs to be done?"i]
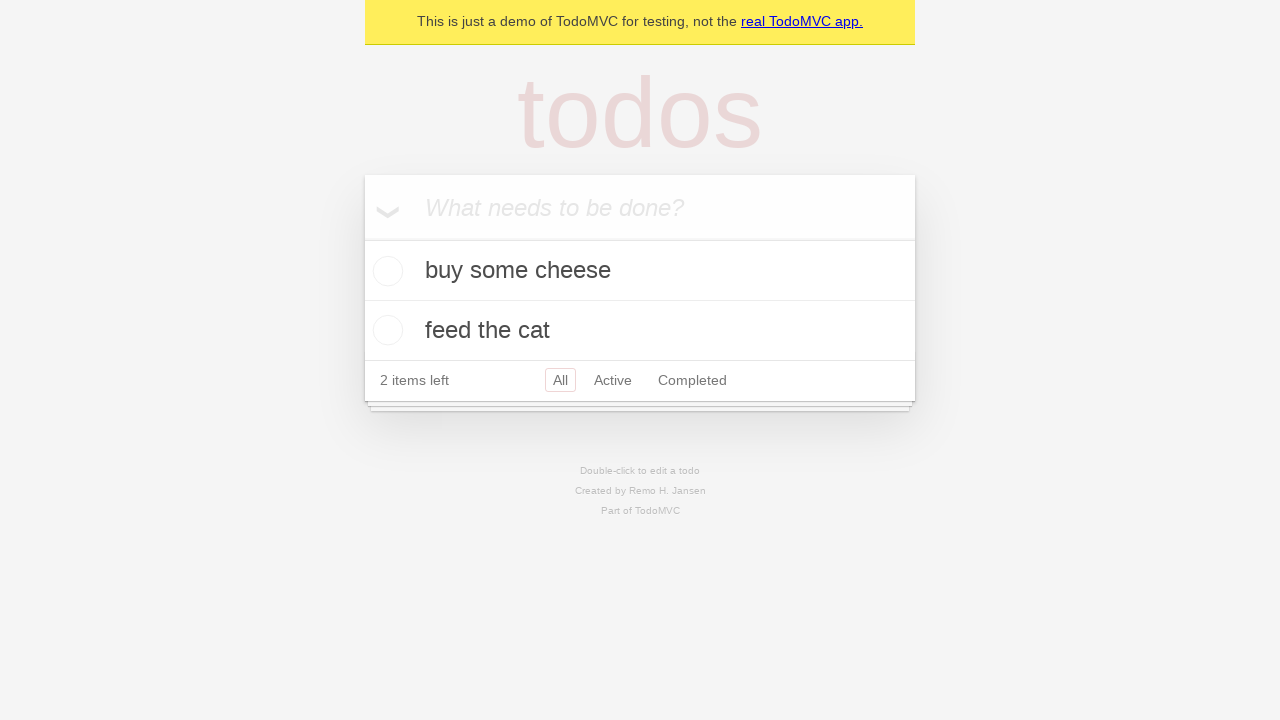

Filled third todo input with 'book a doctors appointment' on internal:attr=[placeholder="What needs to be done?"i]
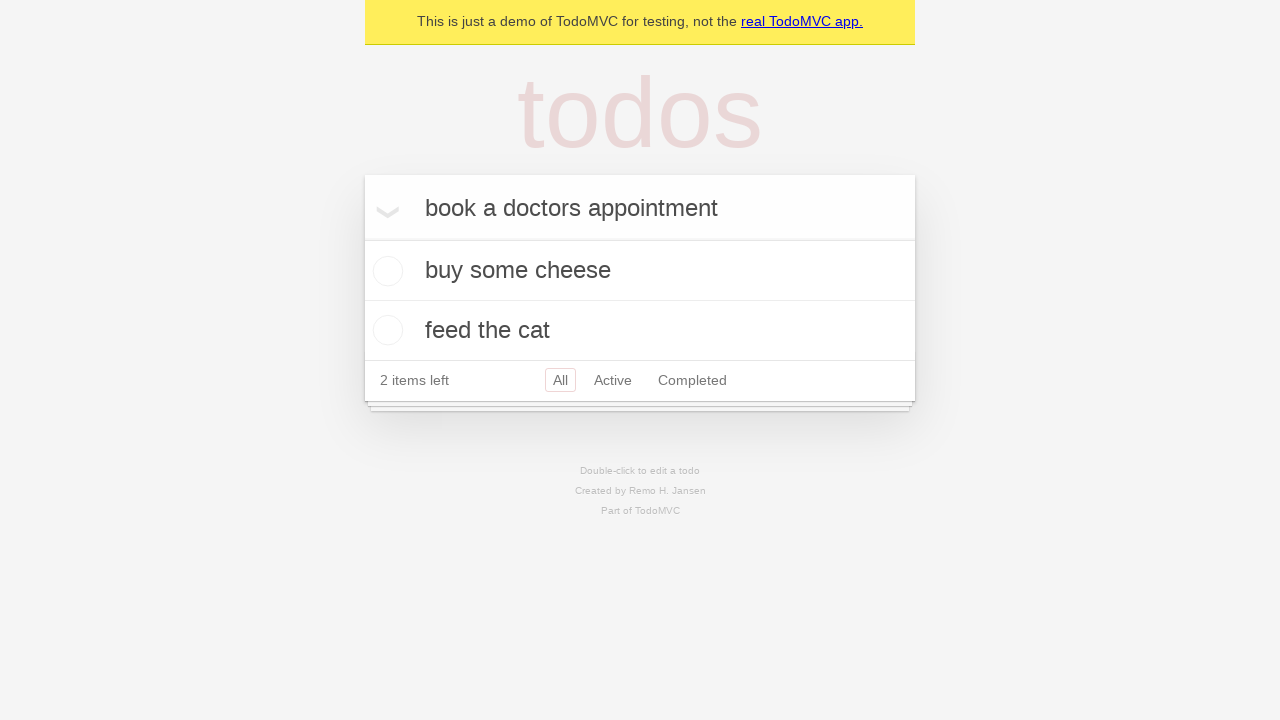

Pressed Enter to create third todo on internal:attr=[placeholder="What needs to be done?"i]
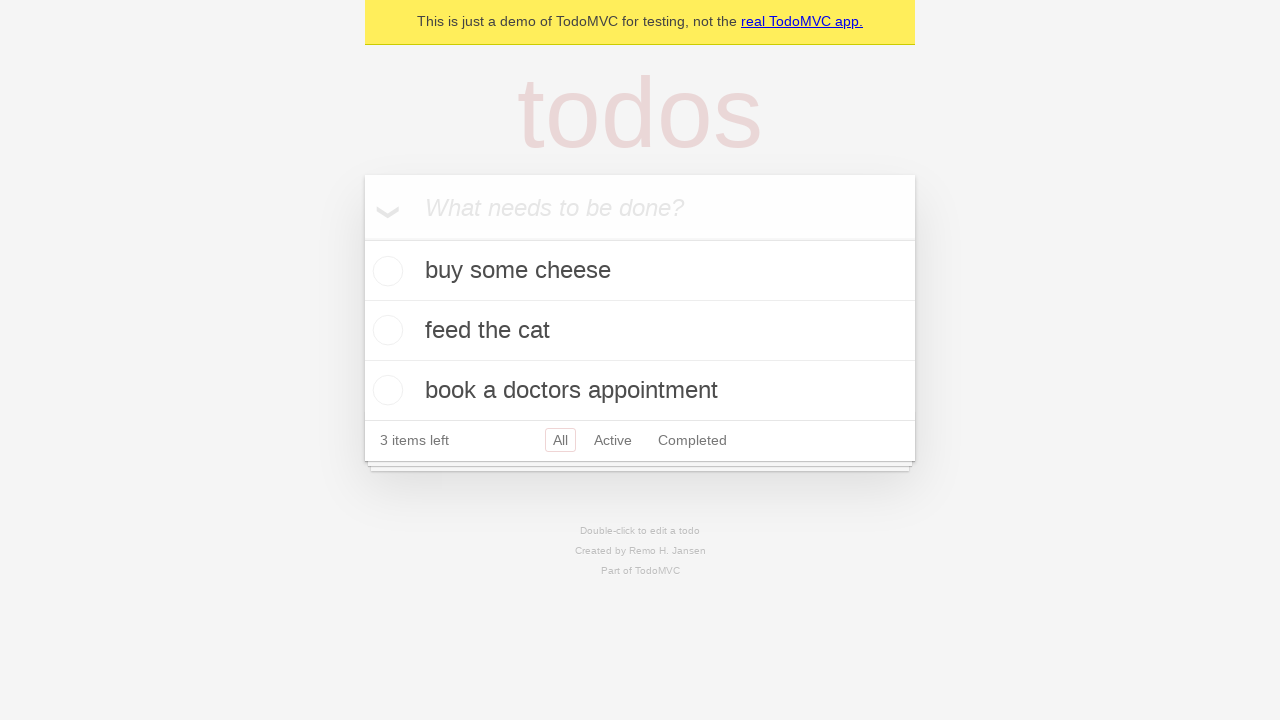

Double-clicked second todo item to enter edit mode at (640, 331) on internal:testid=[data-testid="todo-item"s] >> nth=1
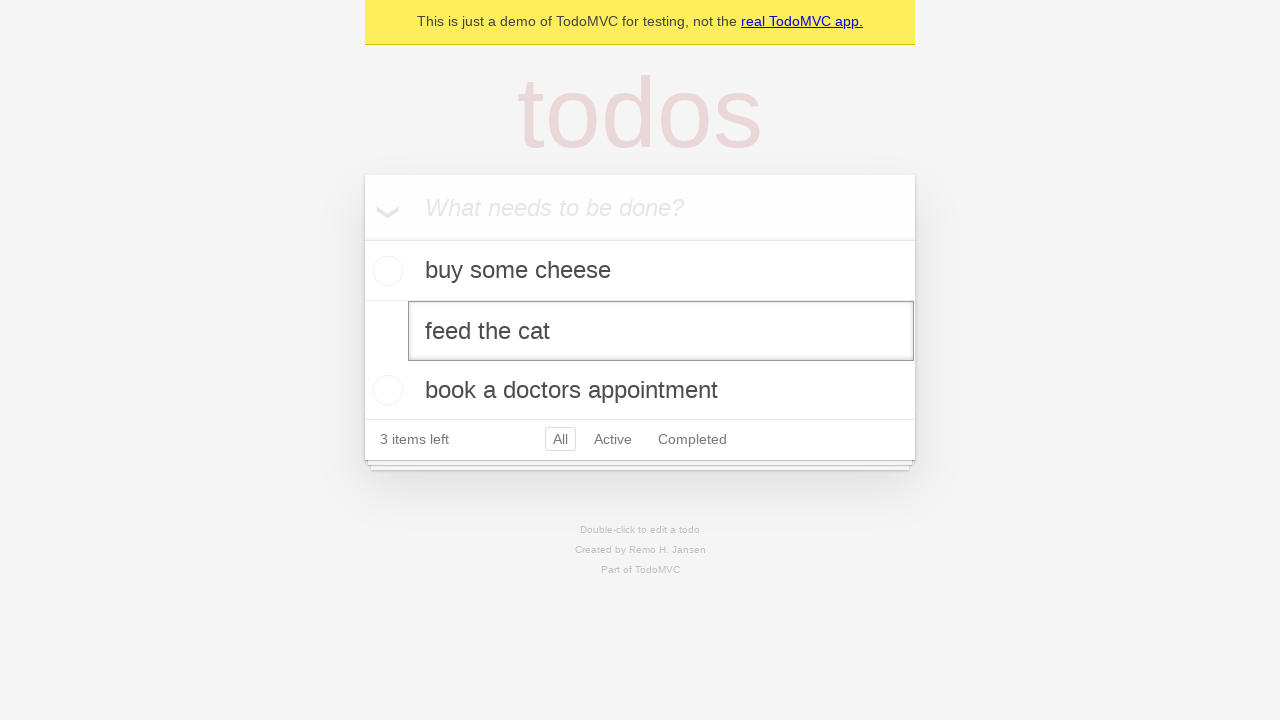

Filled edit textbox with '    buy some sausages    ' (text with leading and trailing spaces) on internal:testid=[data-testid="todo-item"s] >> nth=1 >> internal:role=textbox[nam
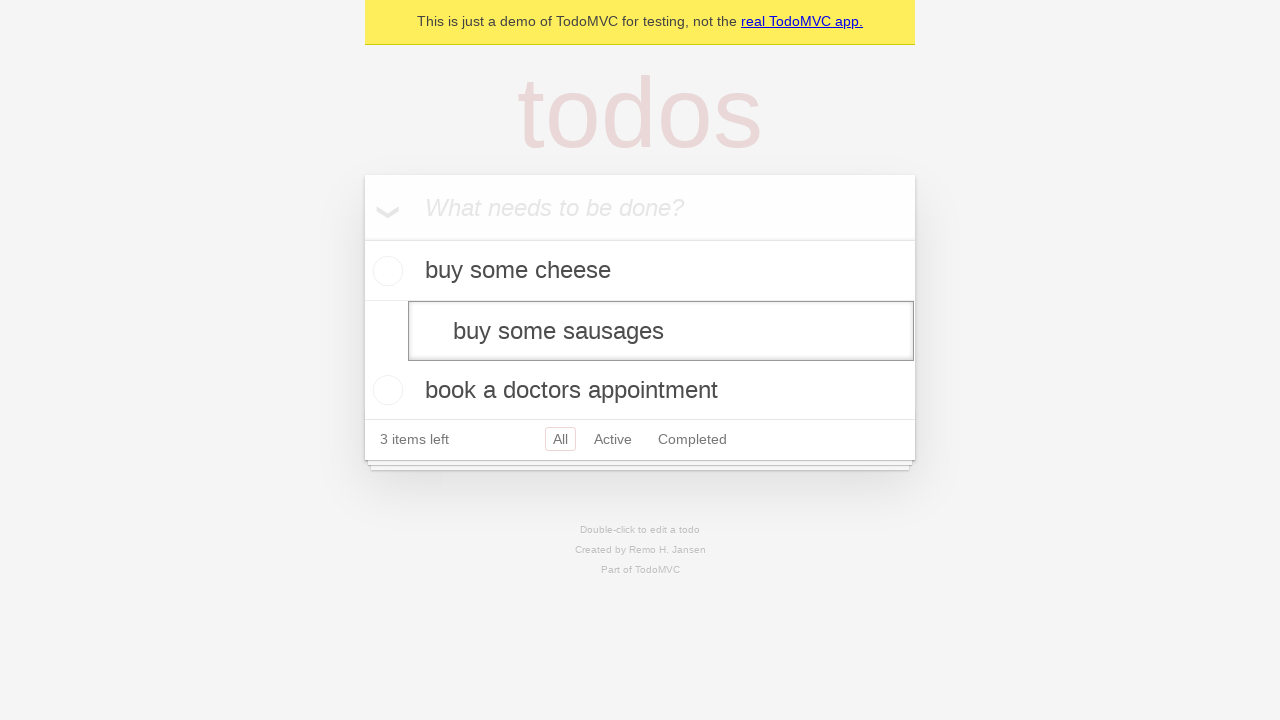

Pressed Enter to confirm edit - text should be trimmed to 'buy some sausages' on internal:testid=[data-testid="todo-item"s] >> nth=1 >> internal:role=textbox[nam
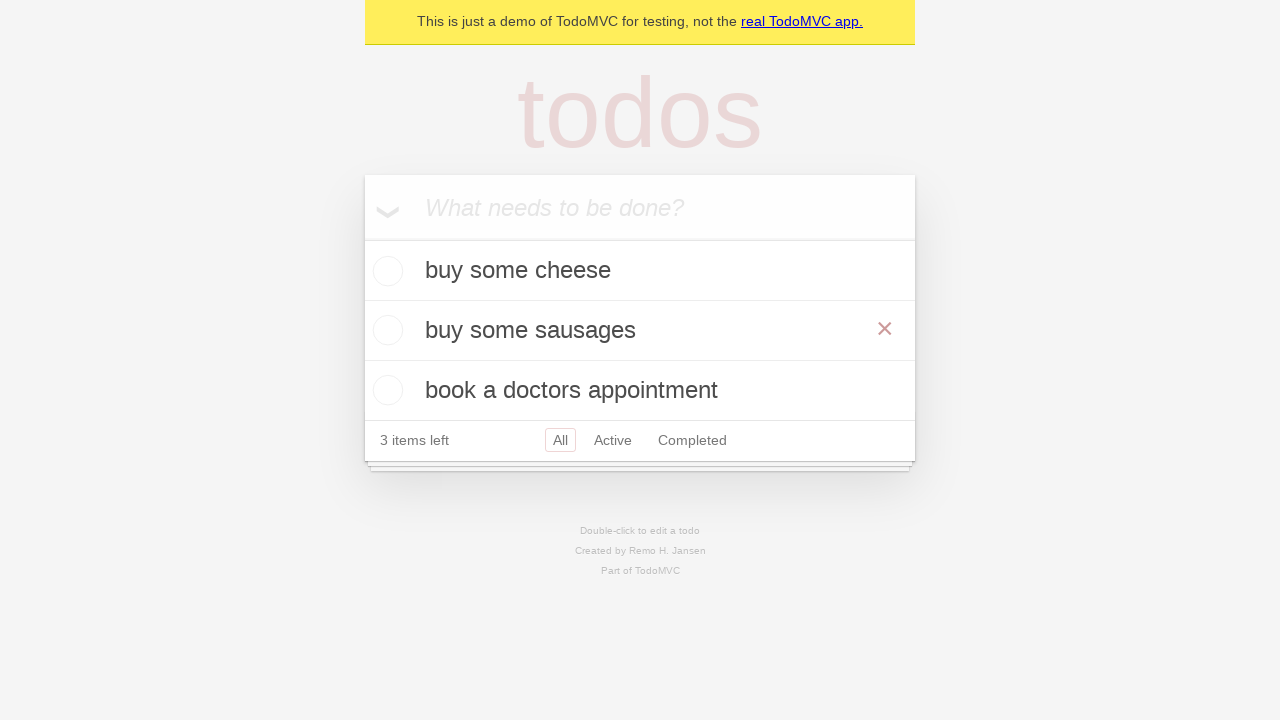

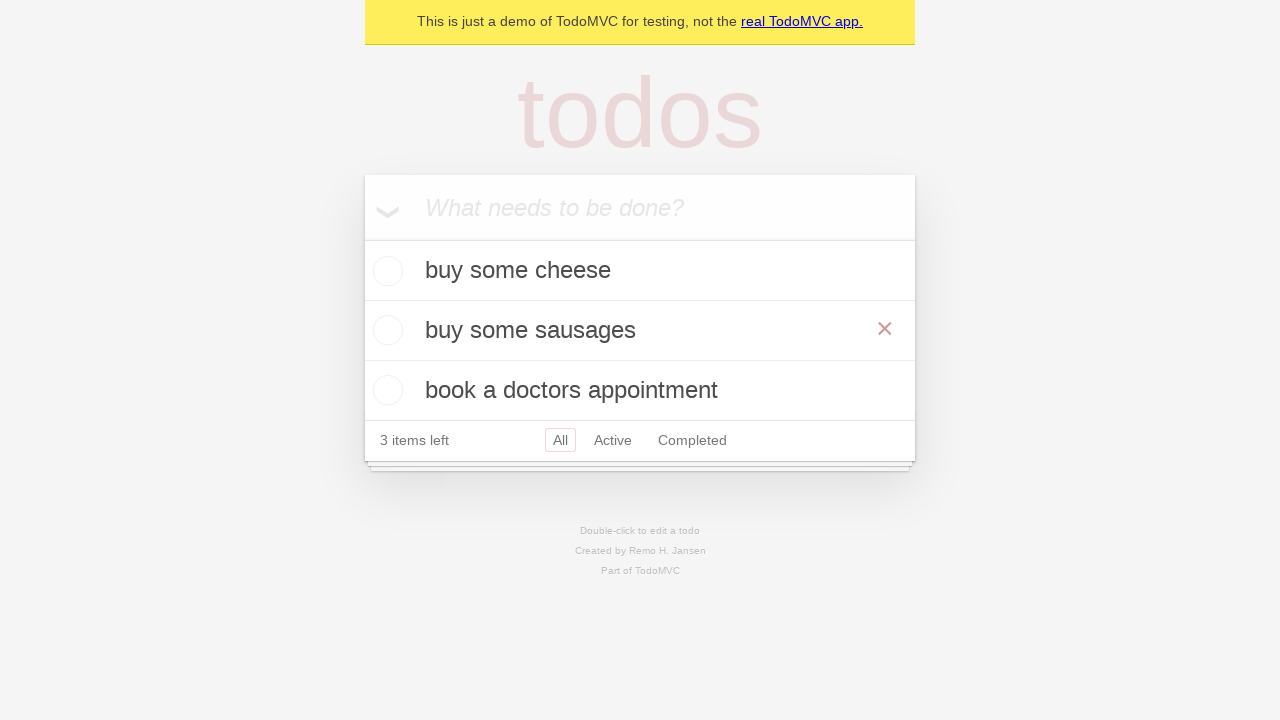